Clicks the first blog post link and verifies navigation to a blog post page

Starting URL: https://jonathanbell.github.io

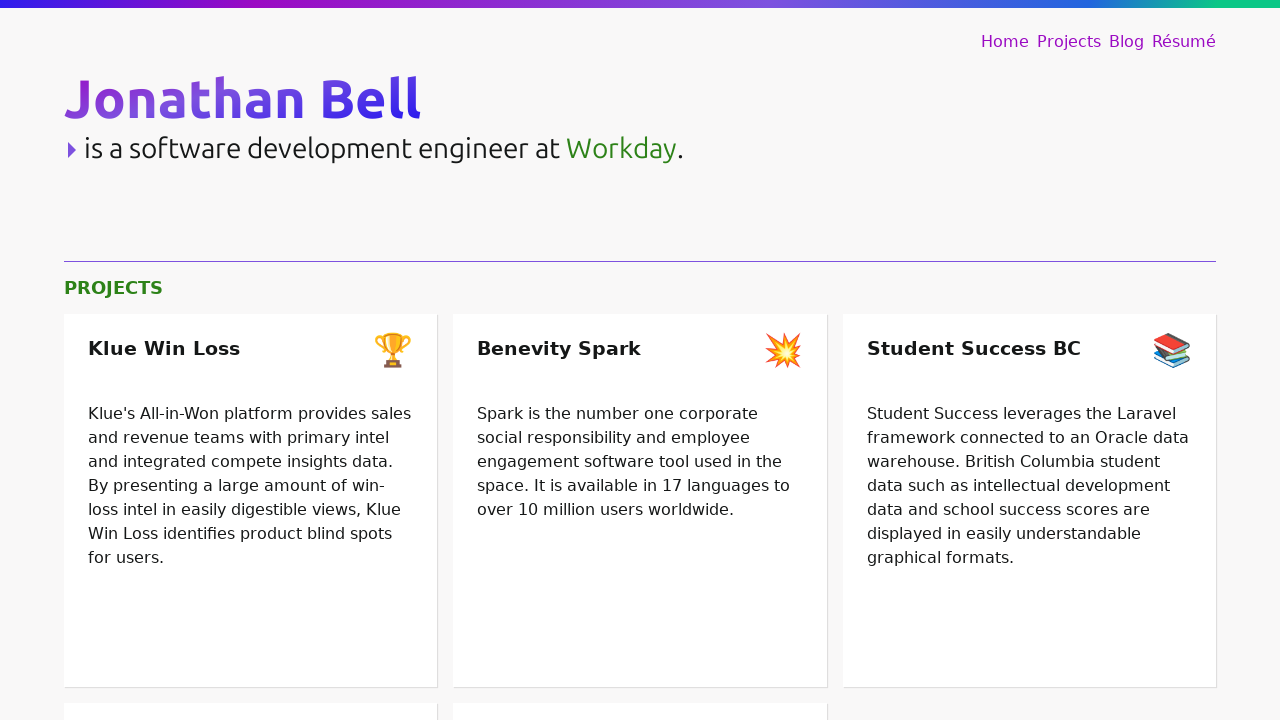

Located the writing section
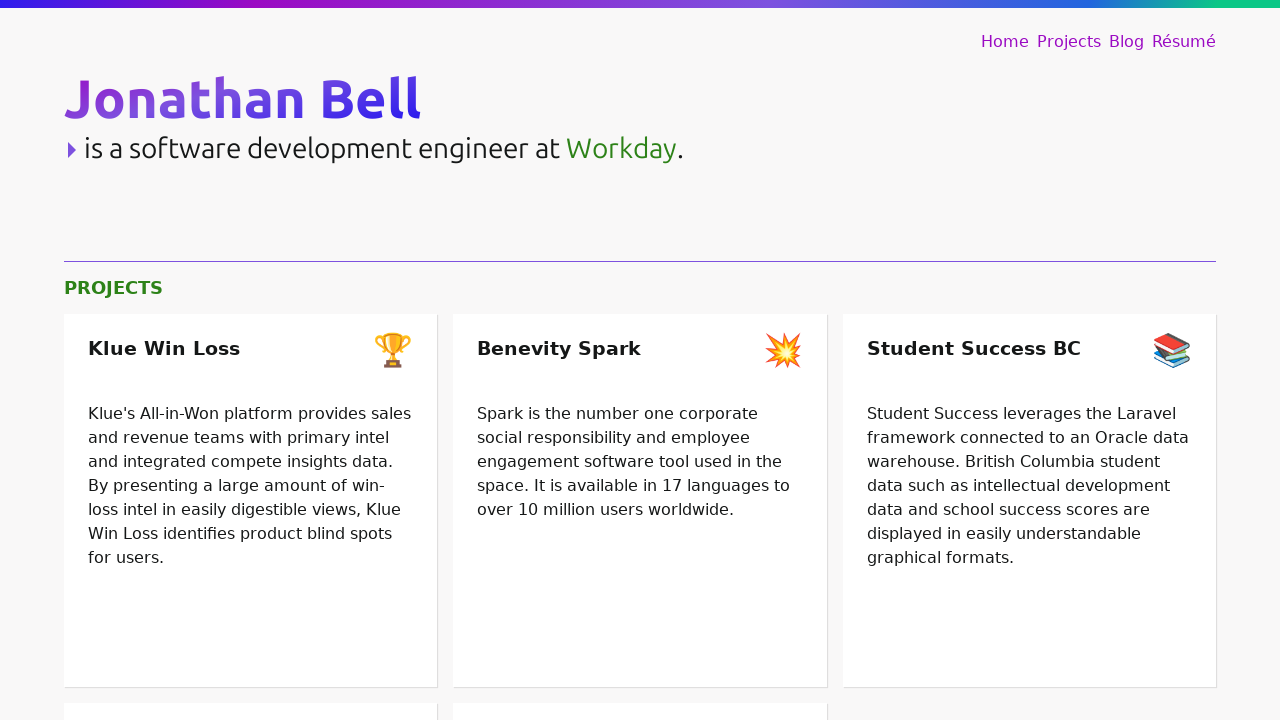

Located the first blog post link in the writing section
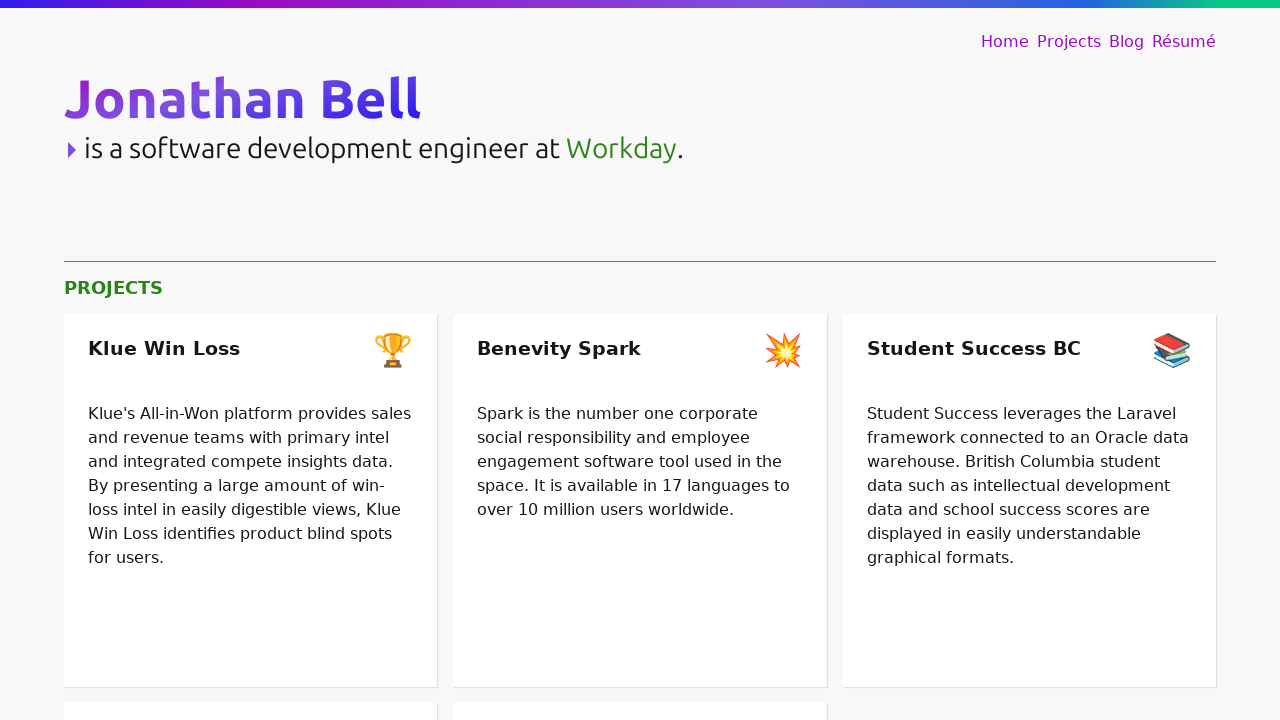

Clicked the first blog post link at (251, 360) on [data-testid='card-section--writing'] >> a >> nth=0
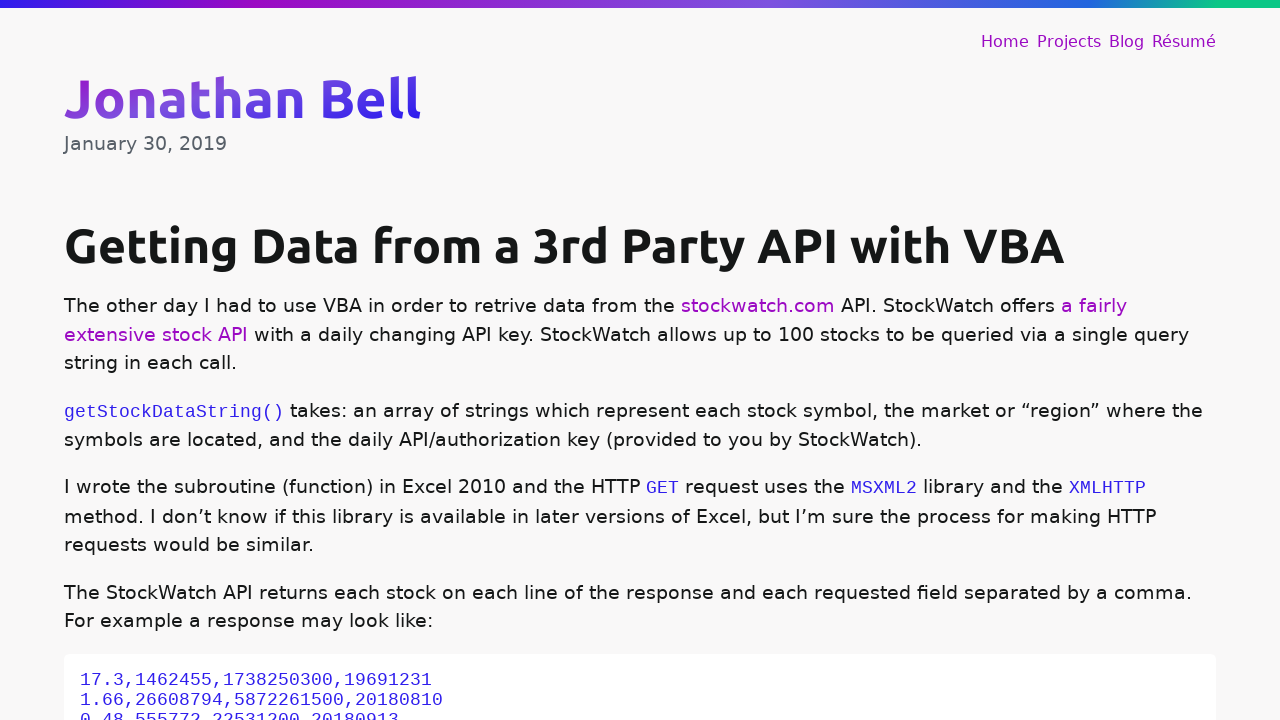

Verified navigation to a blog post page (URL contains /blog/)
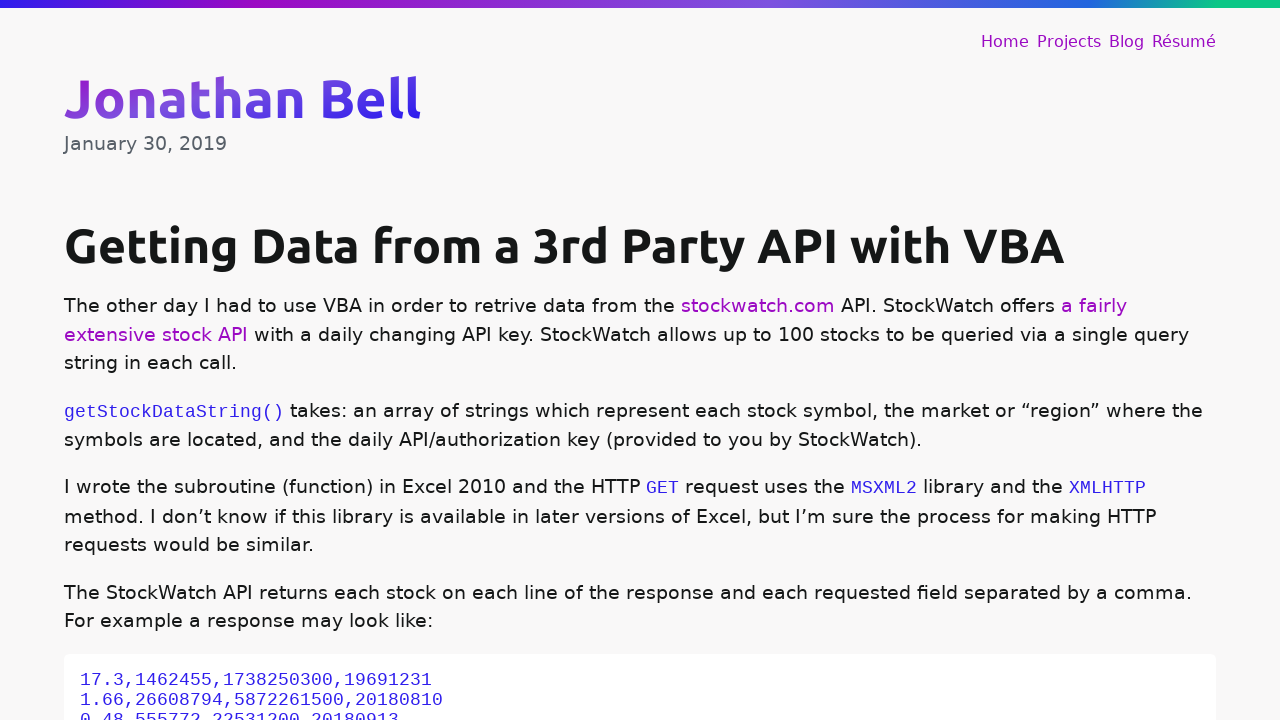

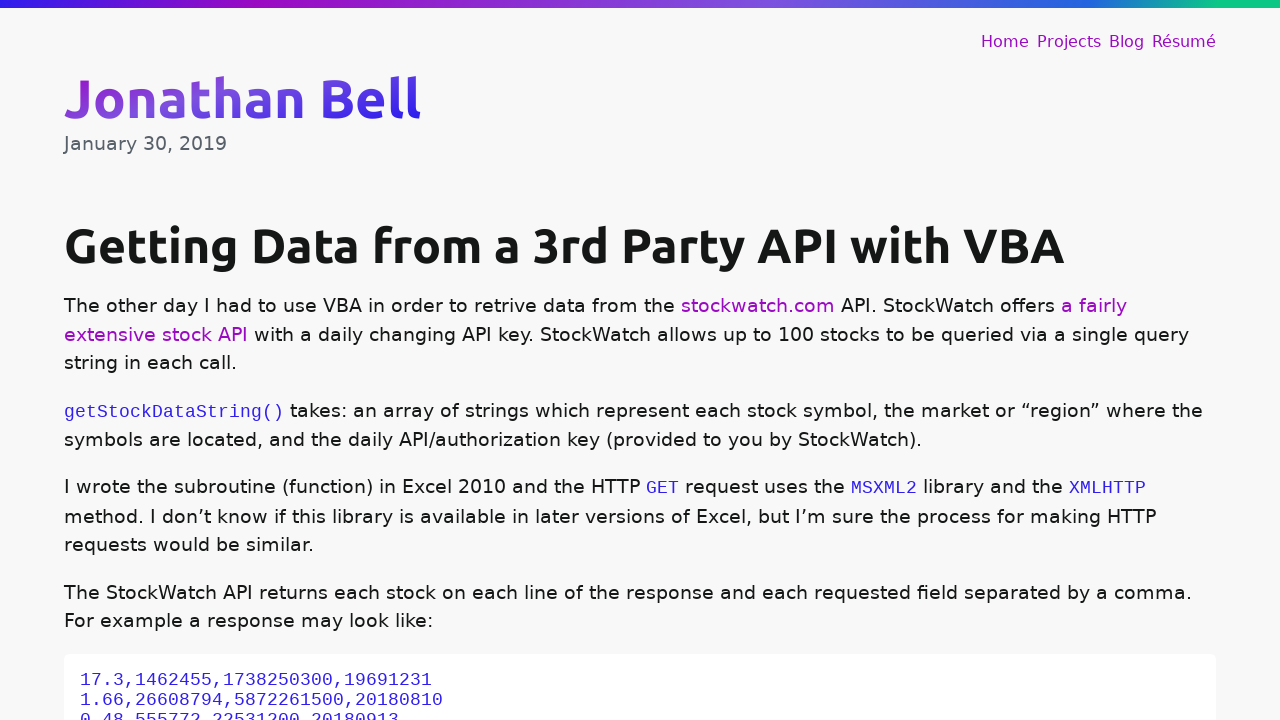